Tests an e-commerce flow by searching for products, adding a specific item to cart, and proceeding through checkout

Starting URL: https://rahulshettyacademy.com/seleniumPractise/#/

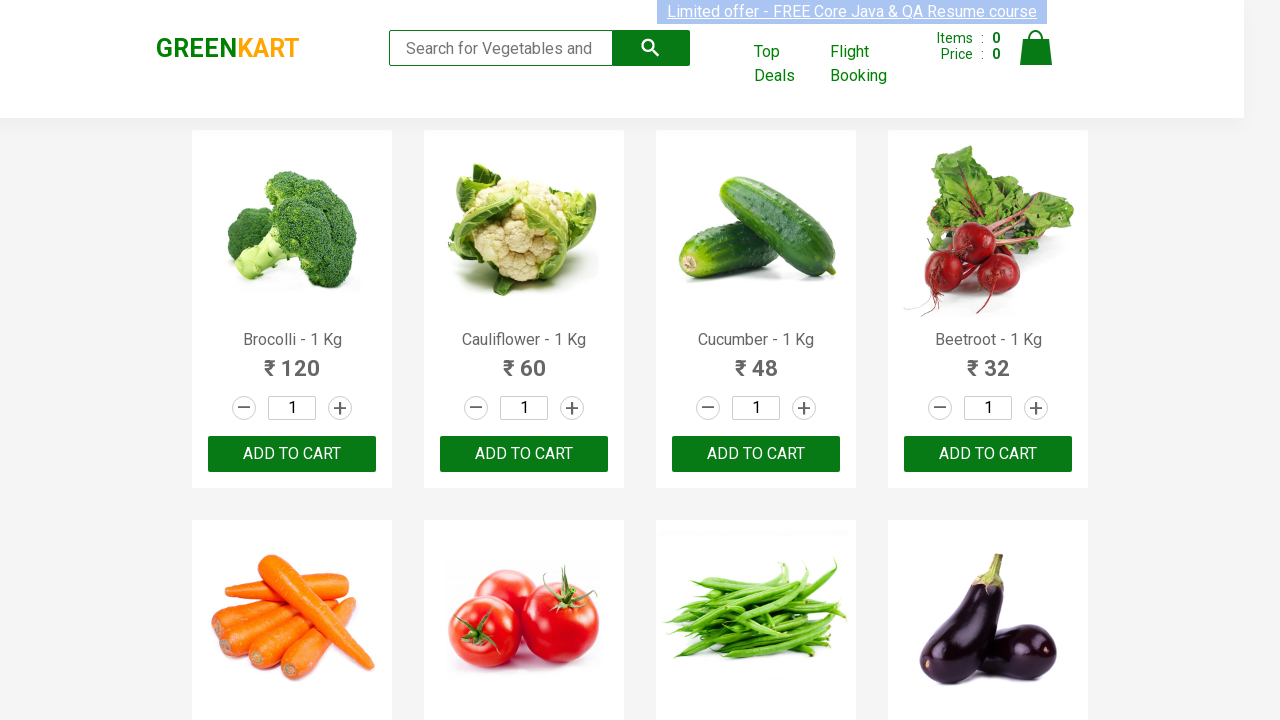

Filled search field with 'ca' to find products on .search-keyword
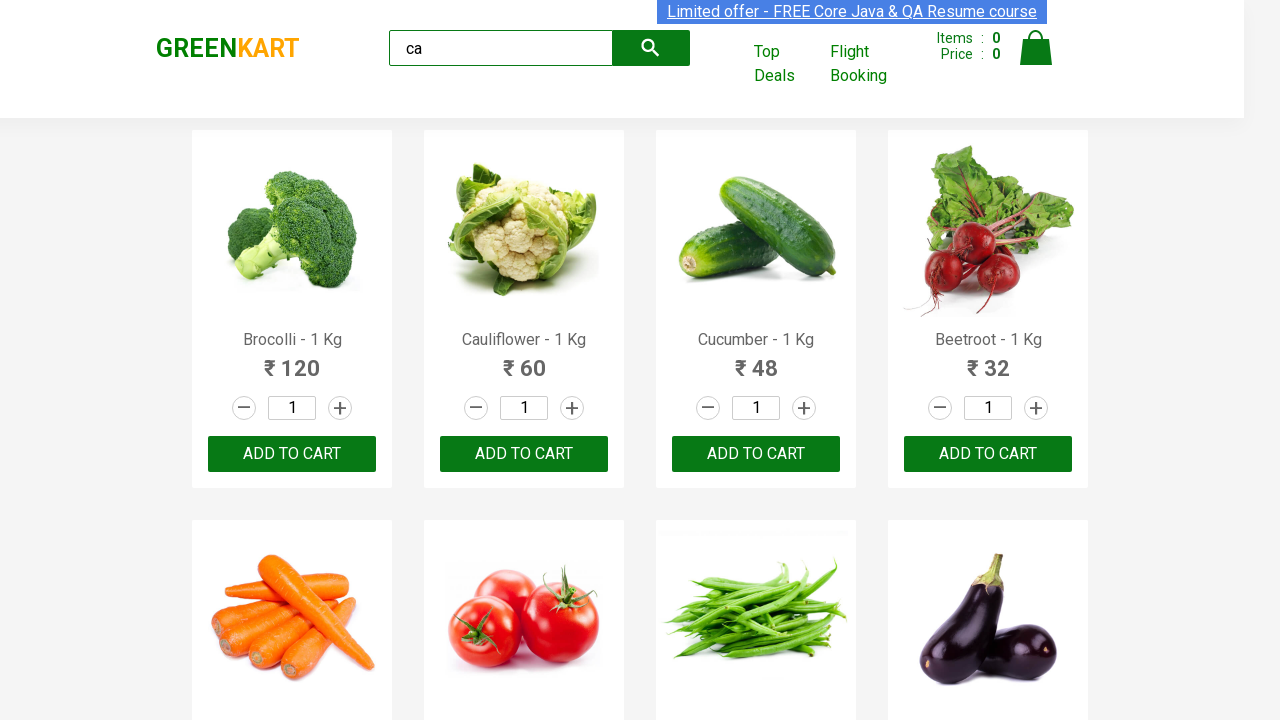

Waited 3 seconds for products to load
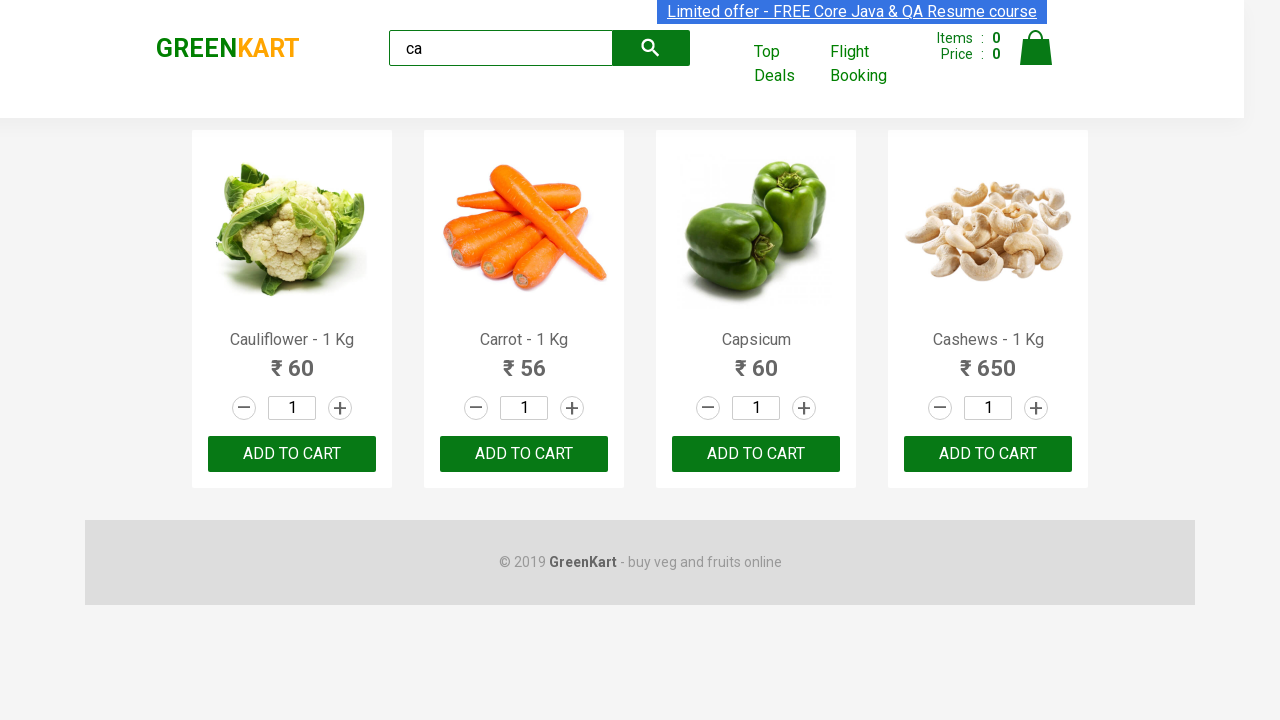

Located all product elements on the page
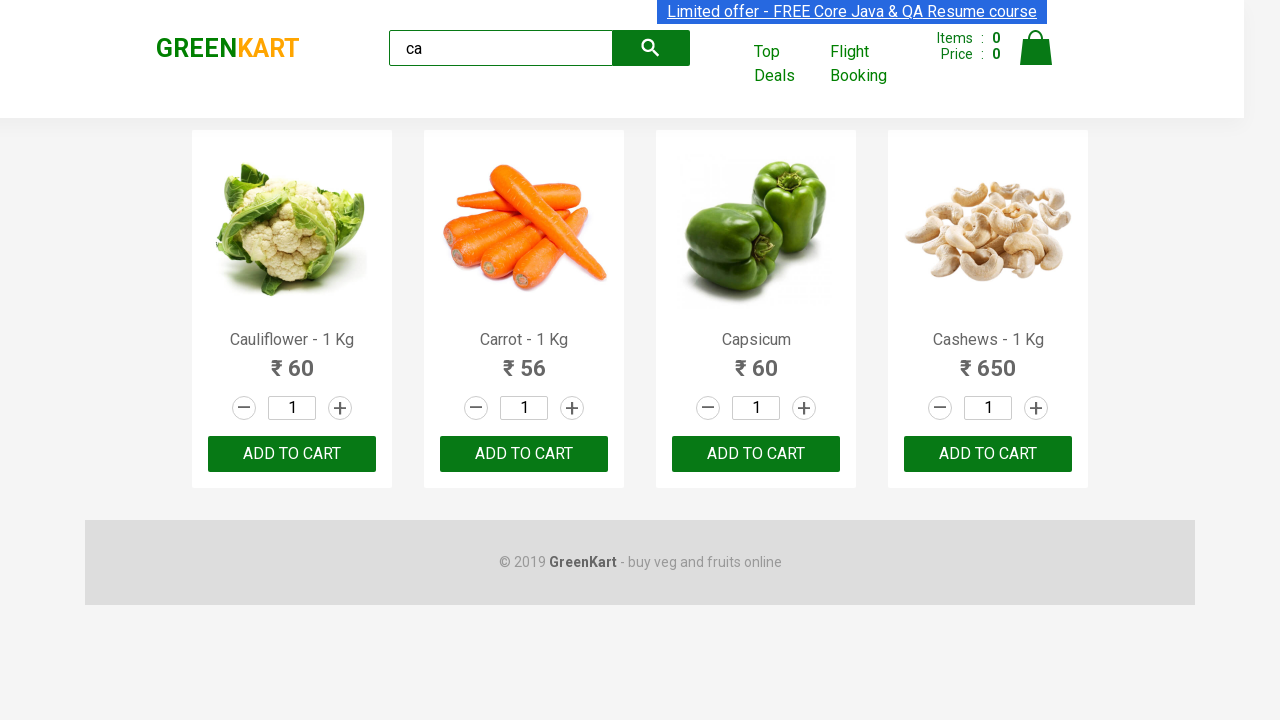

Found Cashews product and clicked add to cart button at (988, 454) on .products .product >> nth=3 >> button
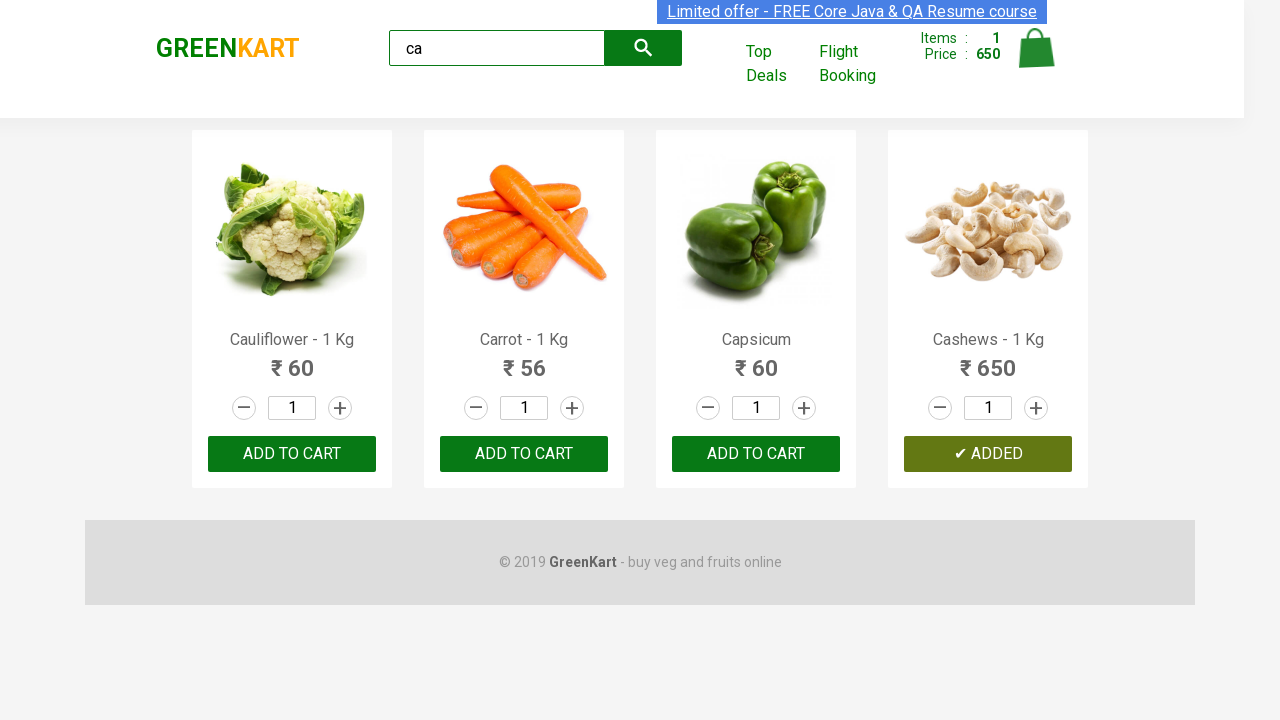

Clicked on cart icon to view cart at (1036, 59) on .cart-icon
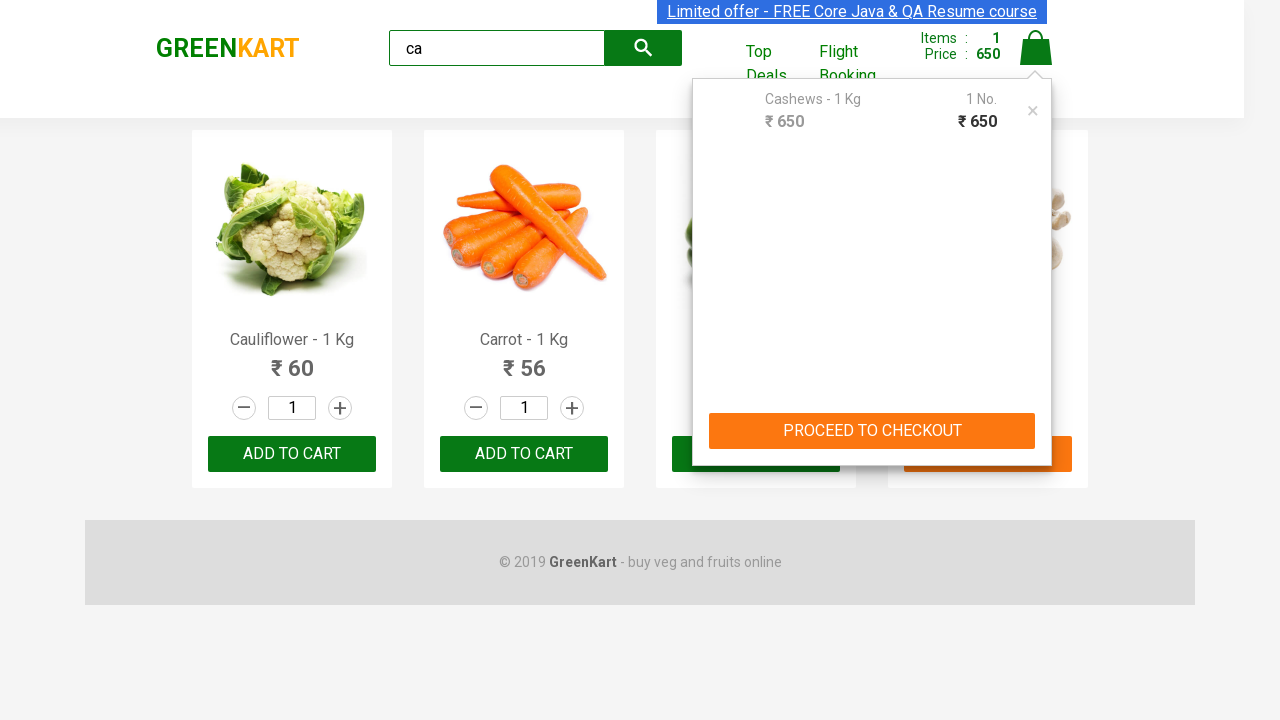

Clicked PROCEED TO CHECKOUT button at (872, 431) on .action-block >> internal:text="PROCEED TO CHECKOUT"i
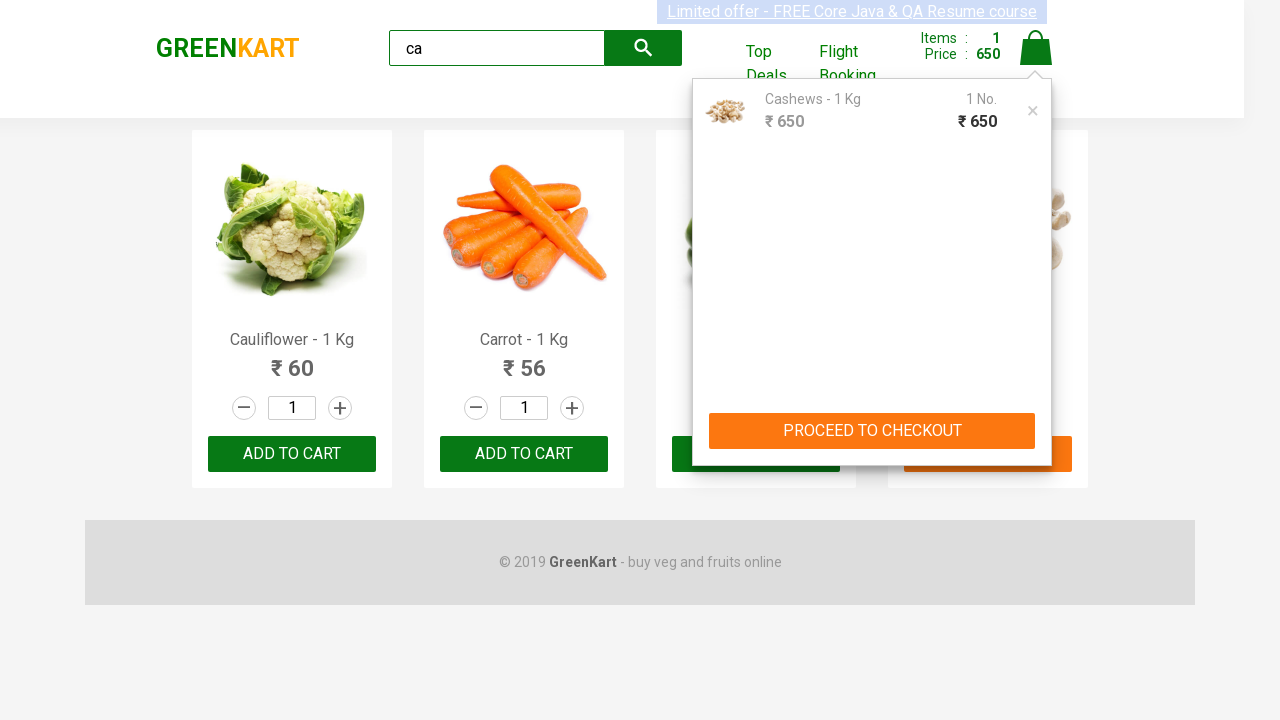

Clicked Place Order button to complete checkout at (1036, 420) on internal:text="Place Order"i
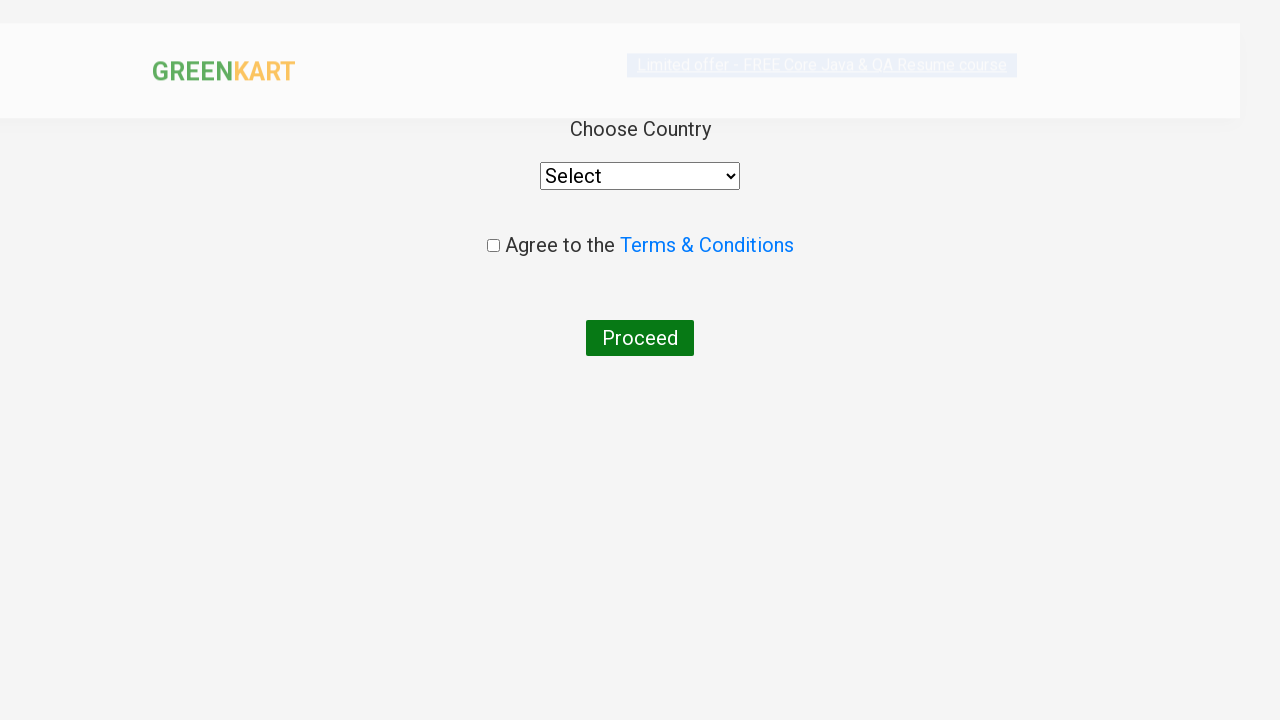

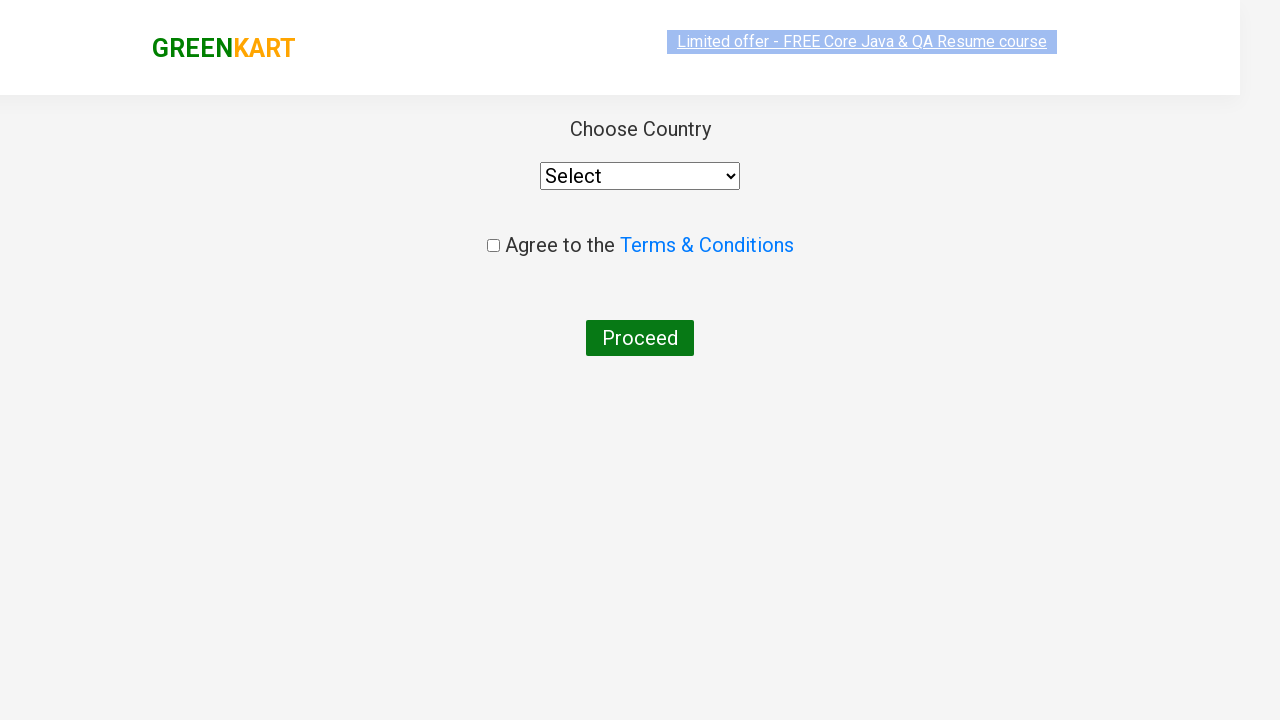